Tests Bootstrap modal interaction by launching a modal and clicking the save button

Starting URL: https://www.lambdatest.com/selenium-playground/bootstrap-modal-demo

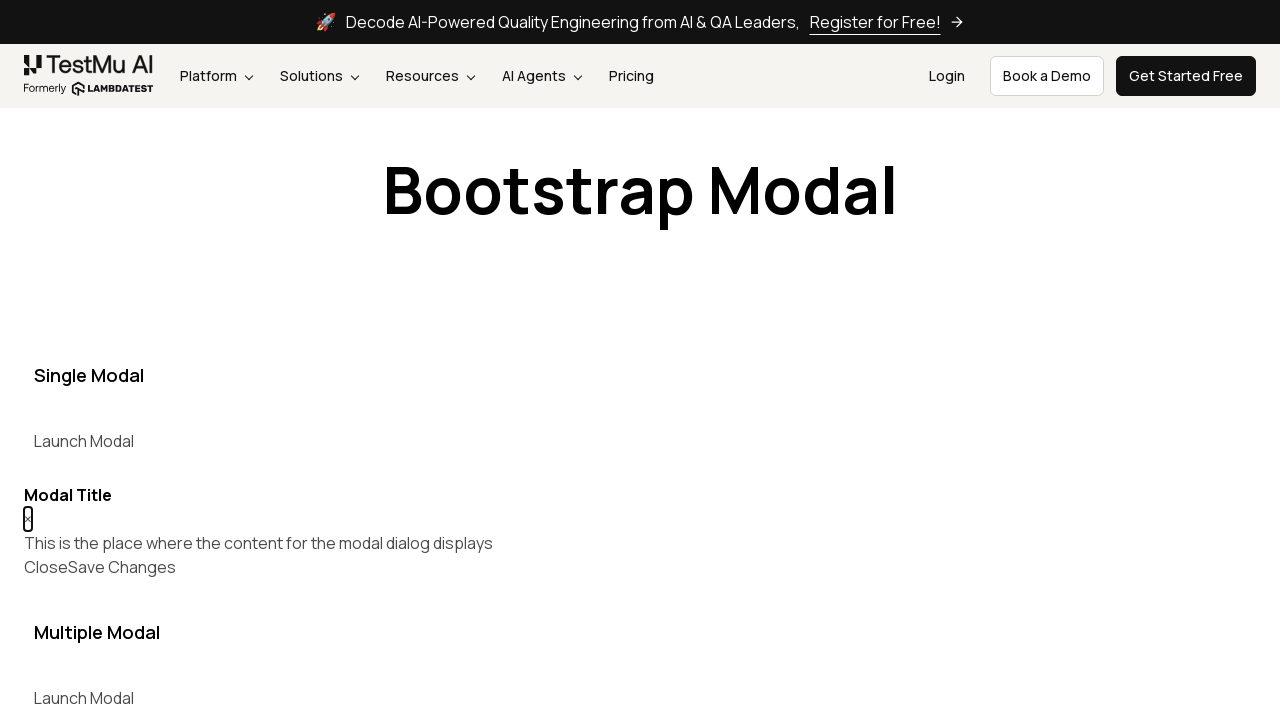

Clicked the first 'Launch Modal' button to open Bootstrap modal at (84, 441) on button:has-text('Launch Modal') >> nth=0
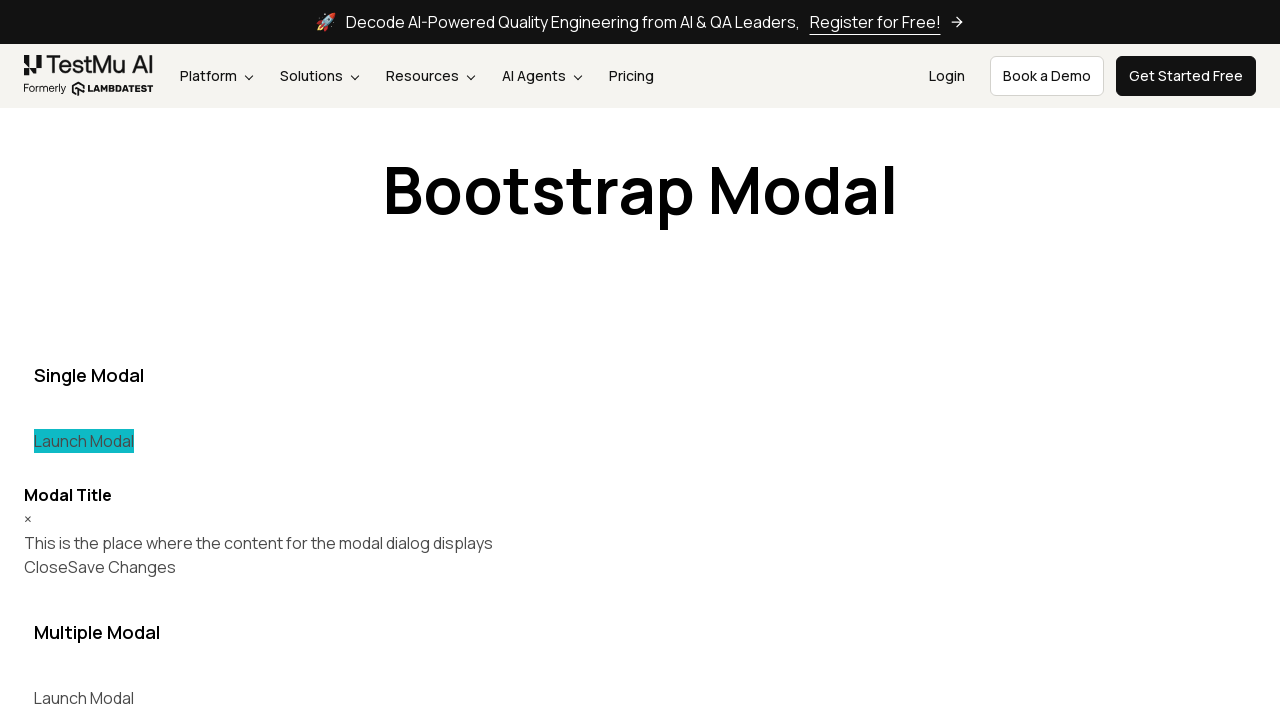

Clicked the 'Save changes' button in the modal at (122, 567) on xpath=//*[@id="myModal"]/div/div/div[3]/button[2]
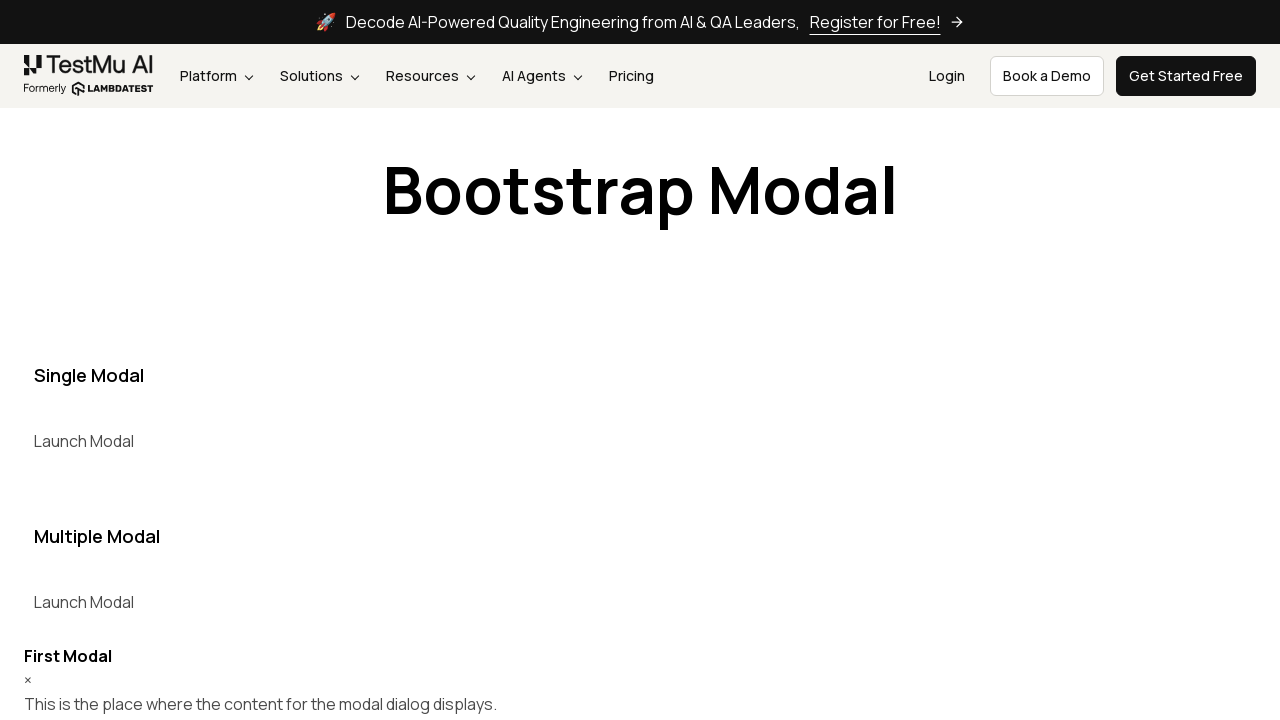

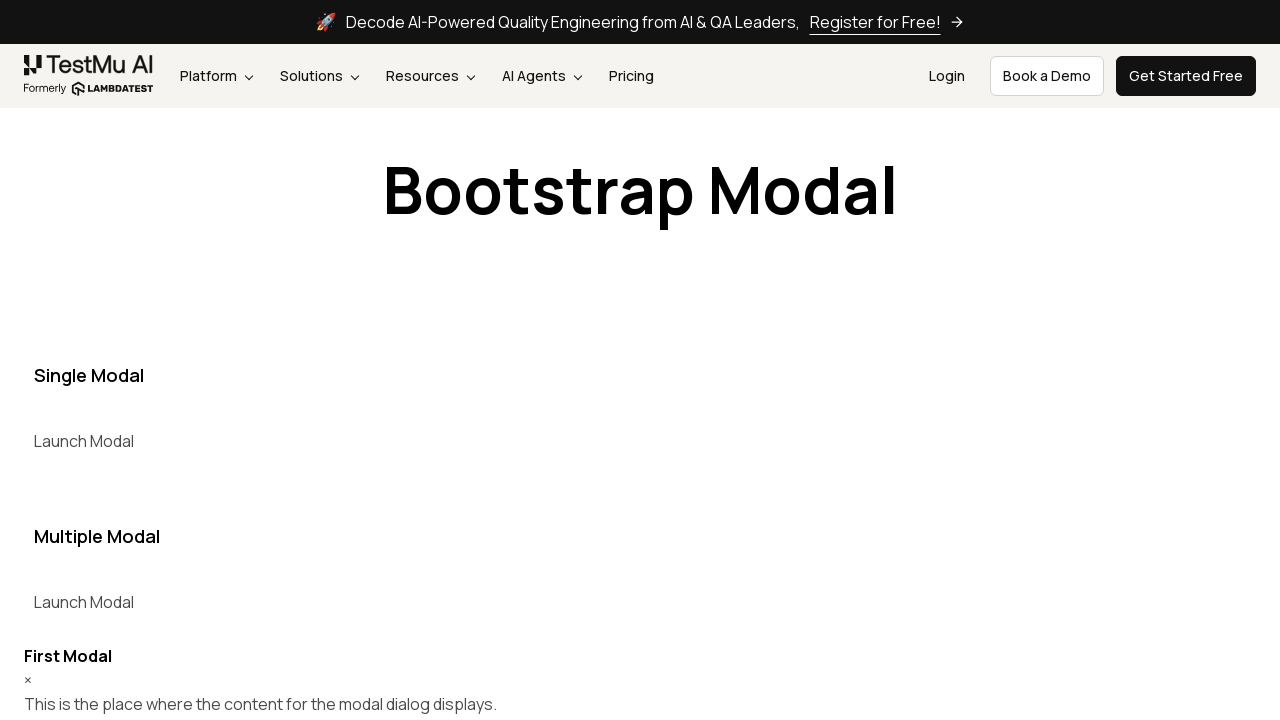